Fills out a registration form with various fields including name, email, telephone, password, and submits the form after accepting privacy policy

Starting URL: https://naveenautomationlabs.com/opencart/index.php?route=account/register

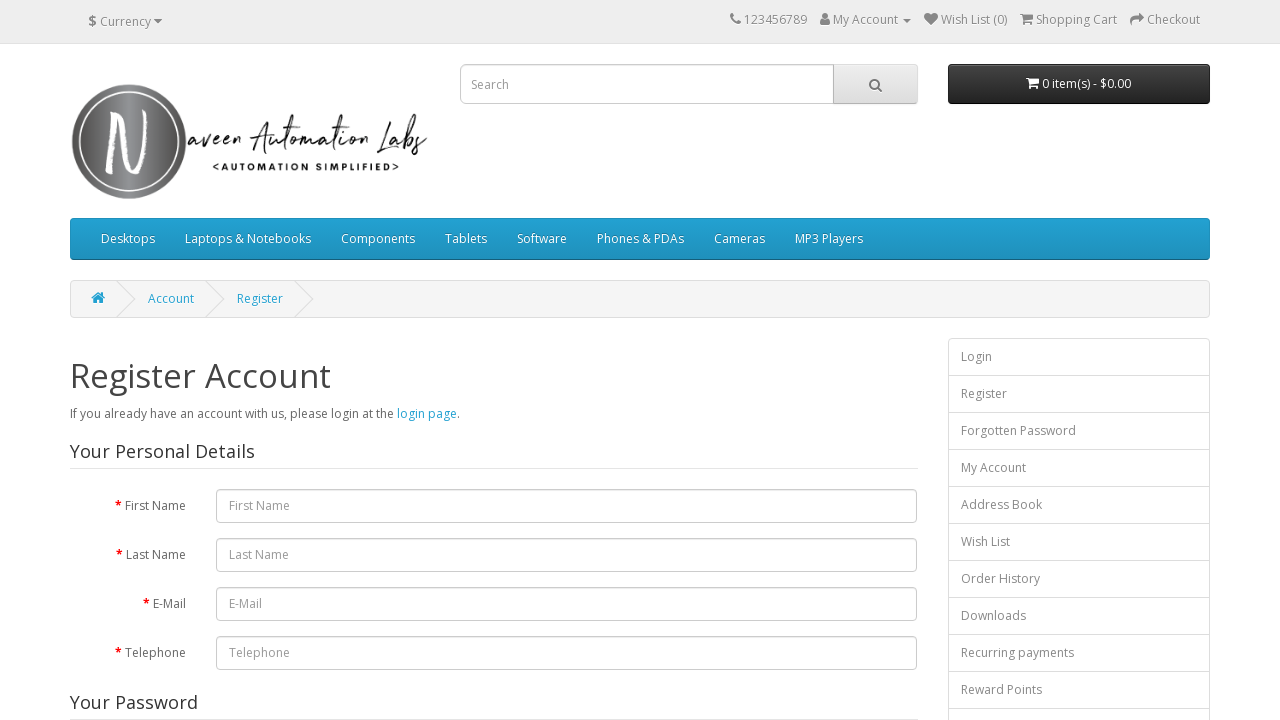

Filled first name field with 'abcdabcdab' on input[type='text'][name='firstname']
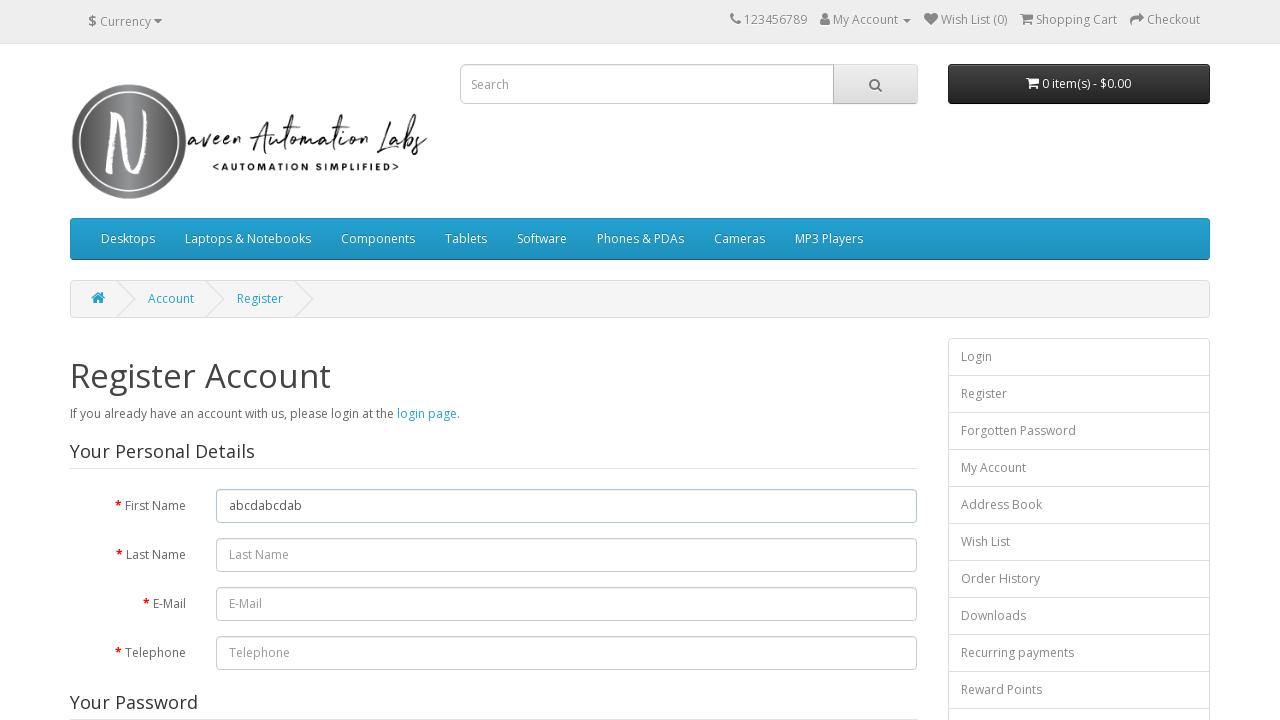

Filled last name field with 'Johny' on input[name='lastname']
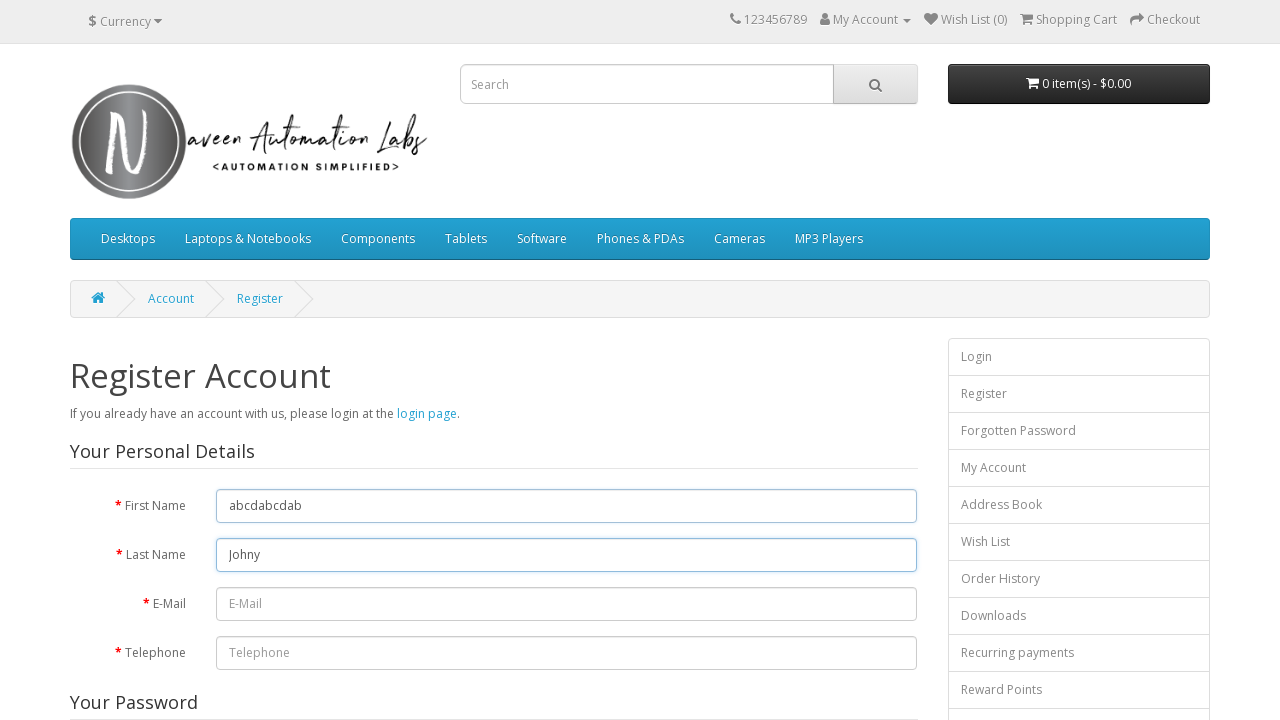

Filled email field with 'testuser847@gmail.com' on input[name='email']
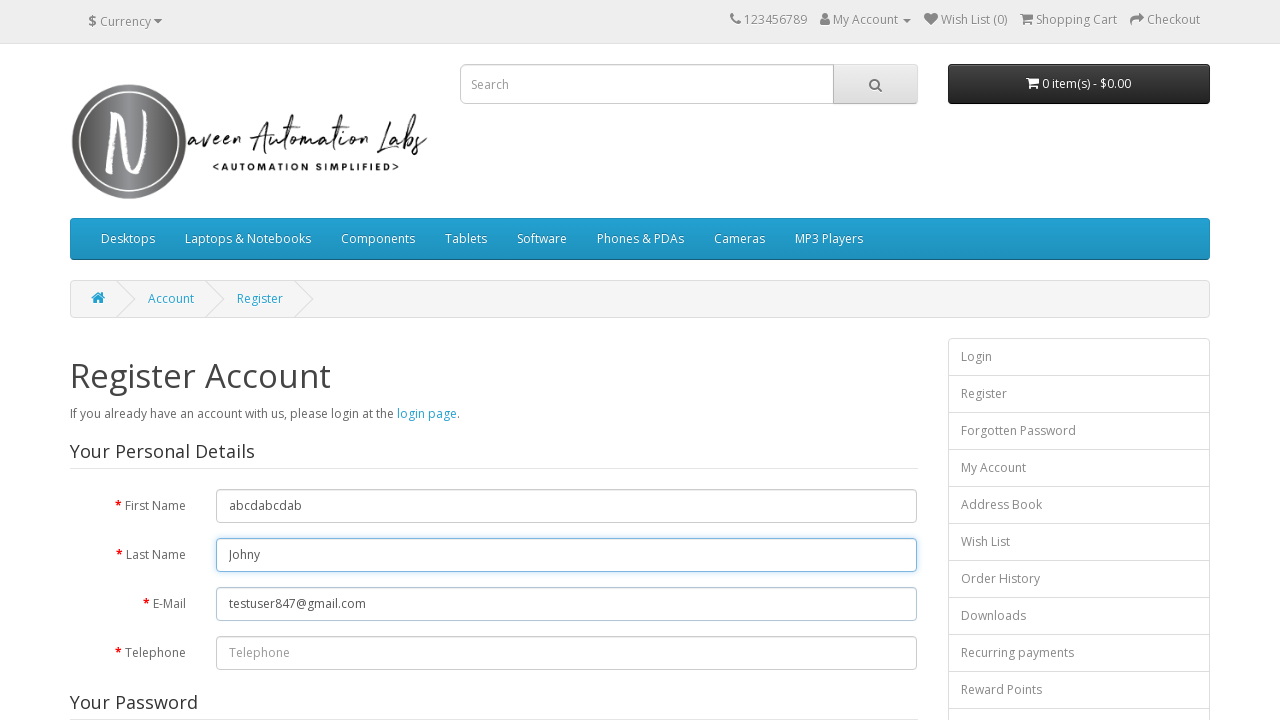

Filled telephone field with '9876543210' on input[name='telephone']
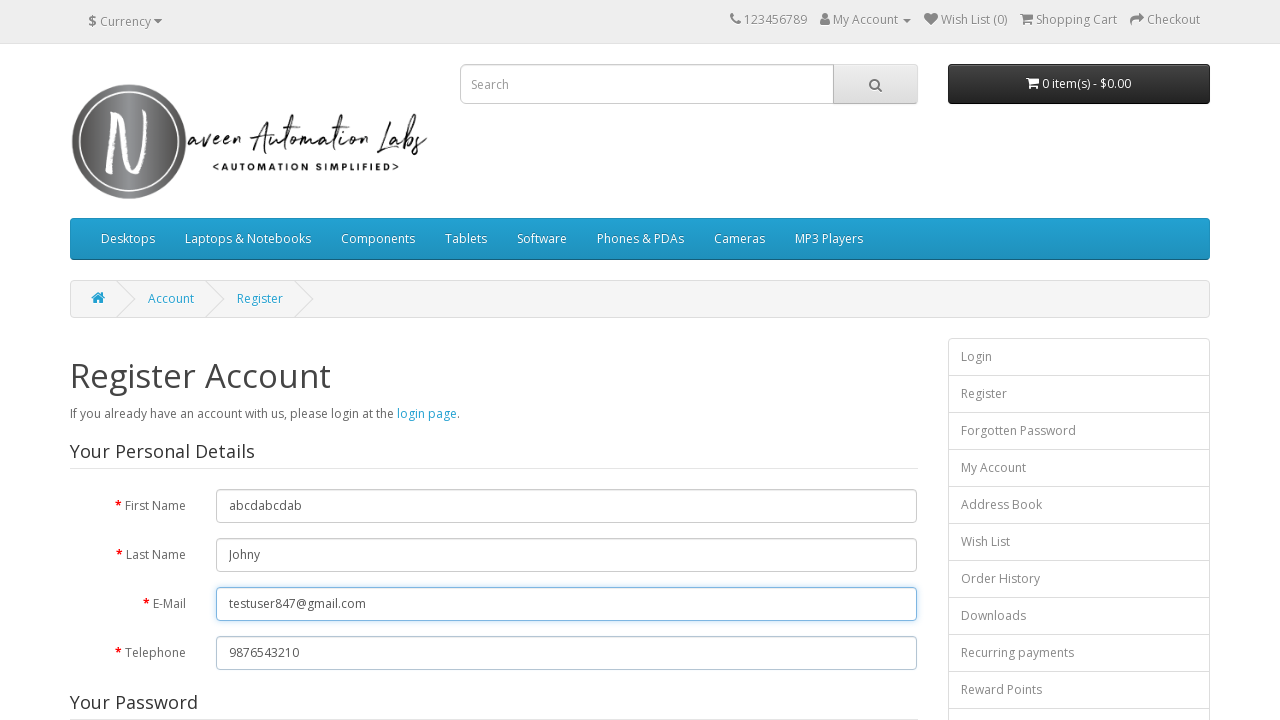

Filled password field with 'TestPass@2024' on input[name='password']
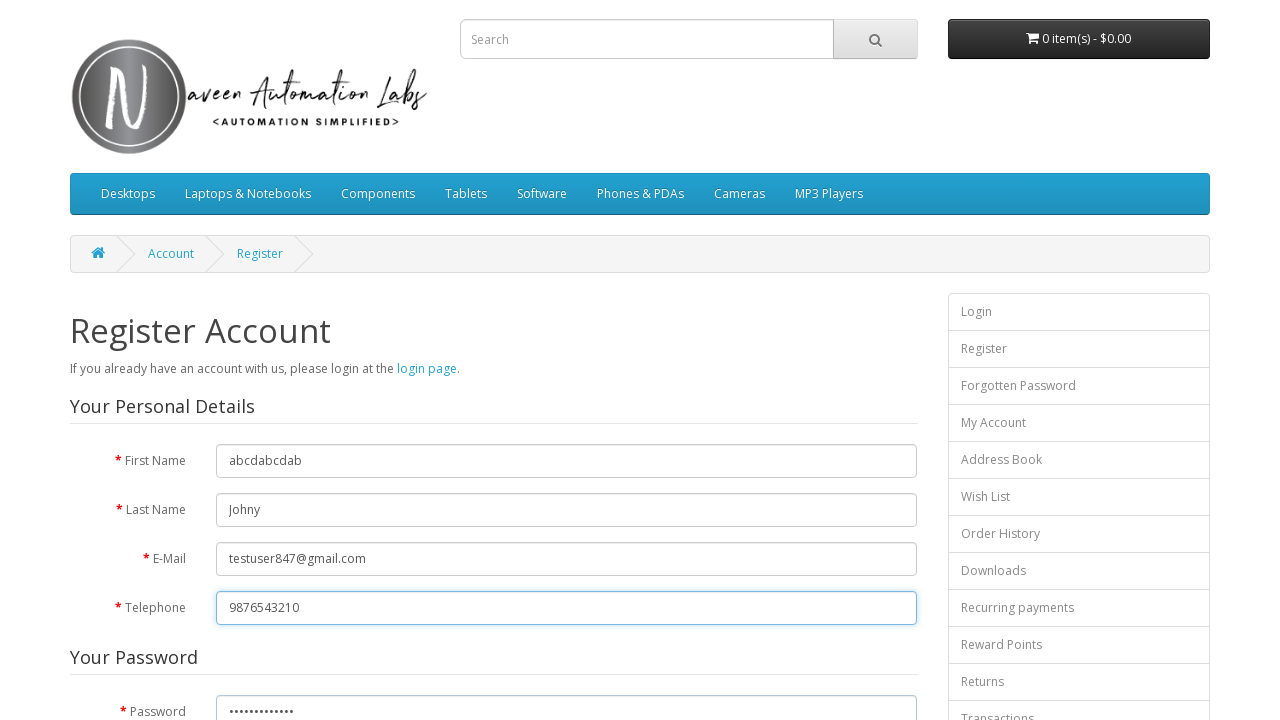

Filled confirm password field with 'TestPass@2024' on input[name='confirm']
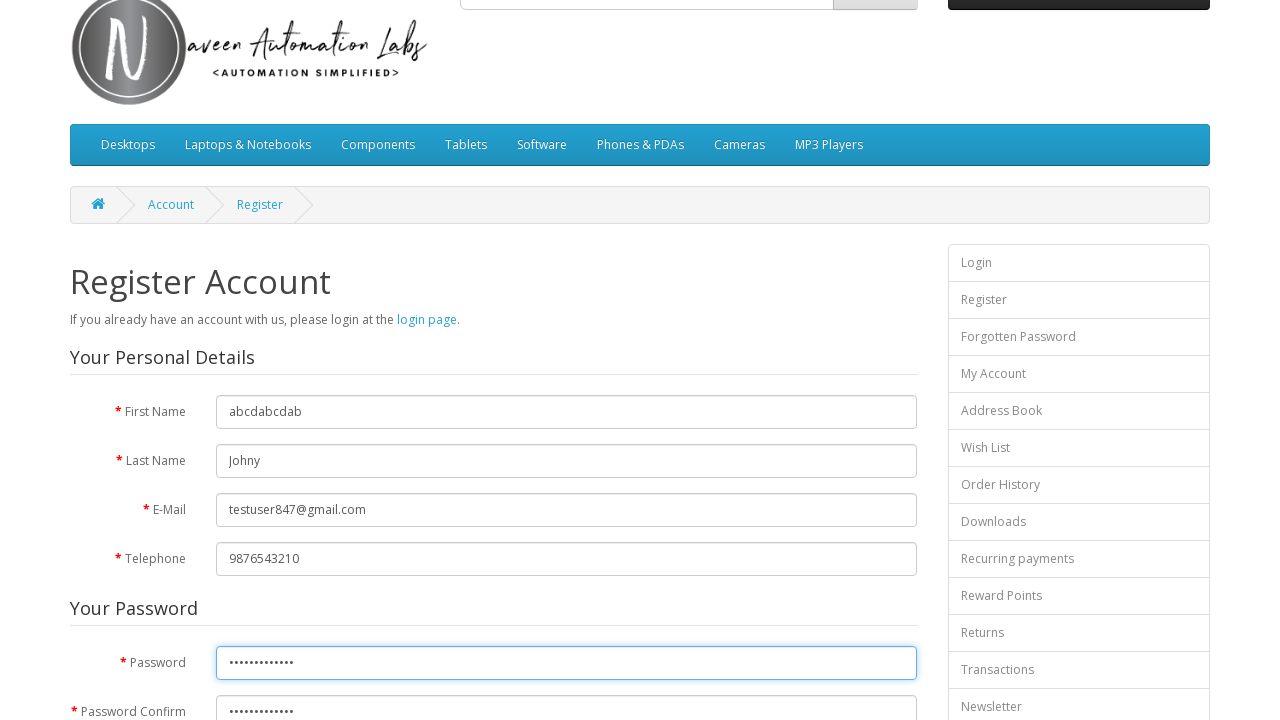

Clicked subscribe radio button at (223, 373) on label.radio-inline input[type='radio'][value='1']
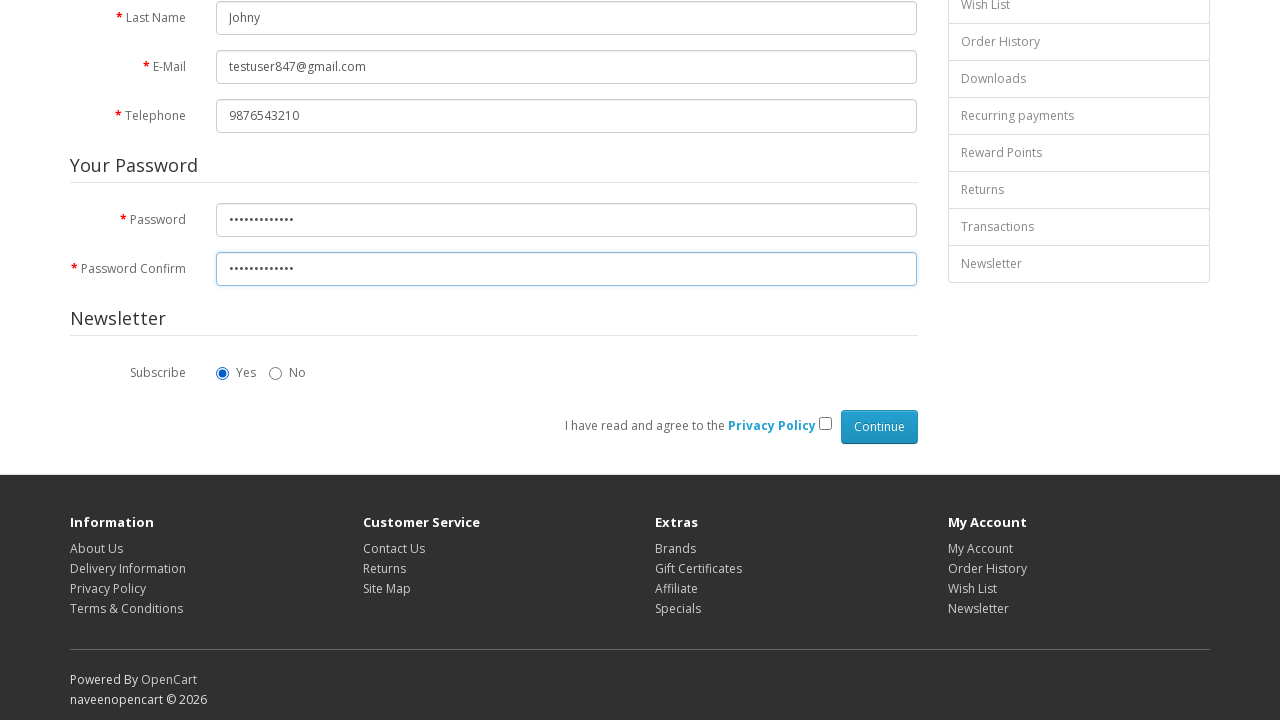

Checked privacy policy checkbox at (825, 424) on input[type='checkbox']
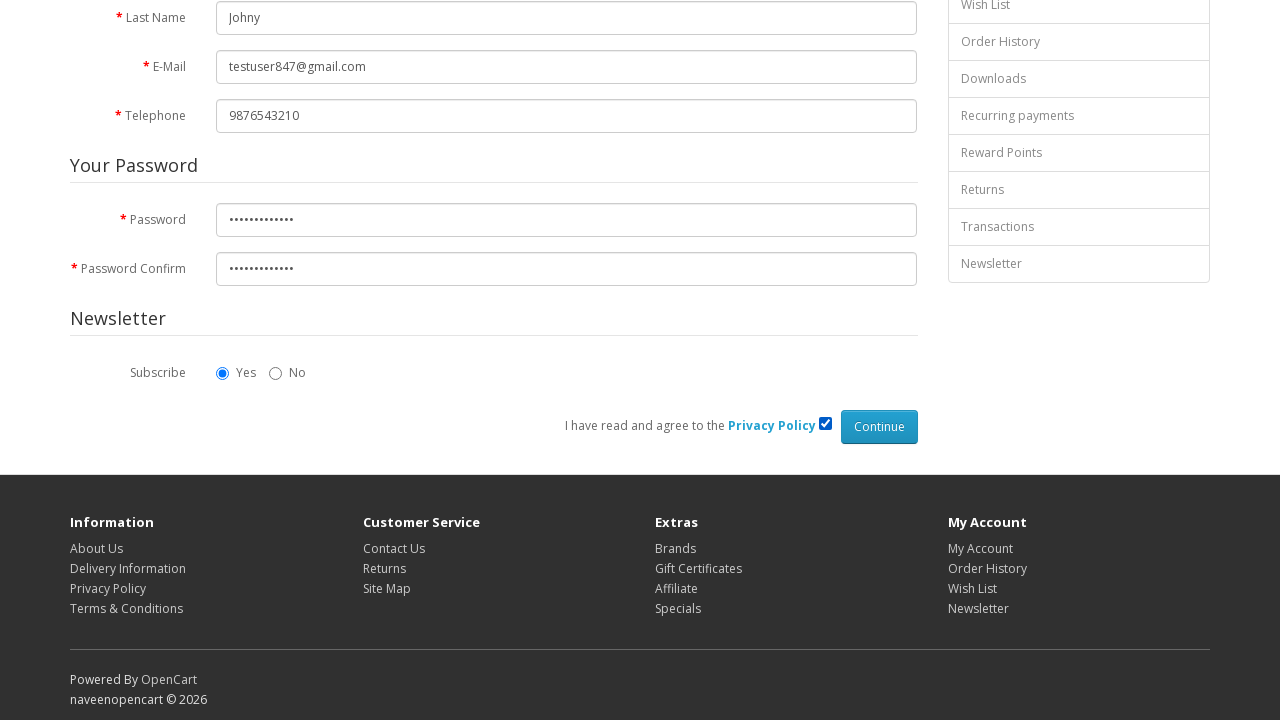

Clicked submit button to register the account at (879, 427) on input[type='submit']
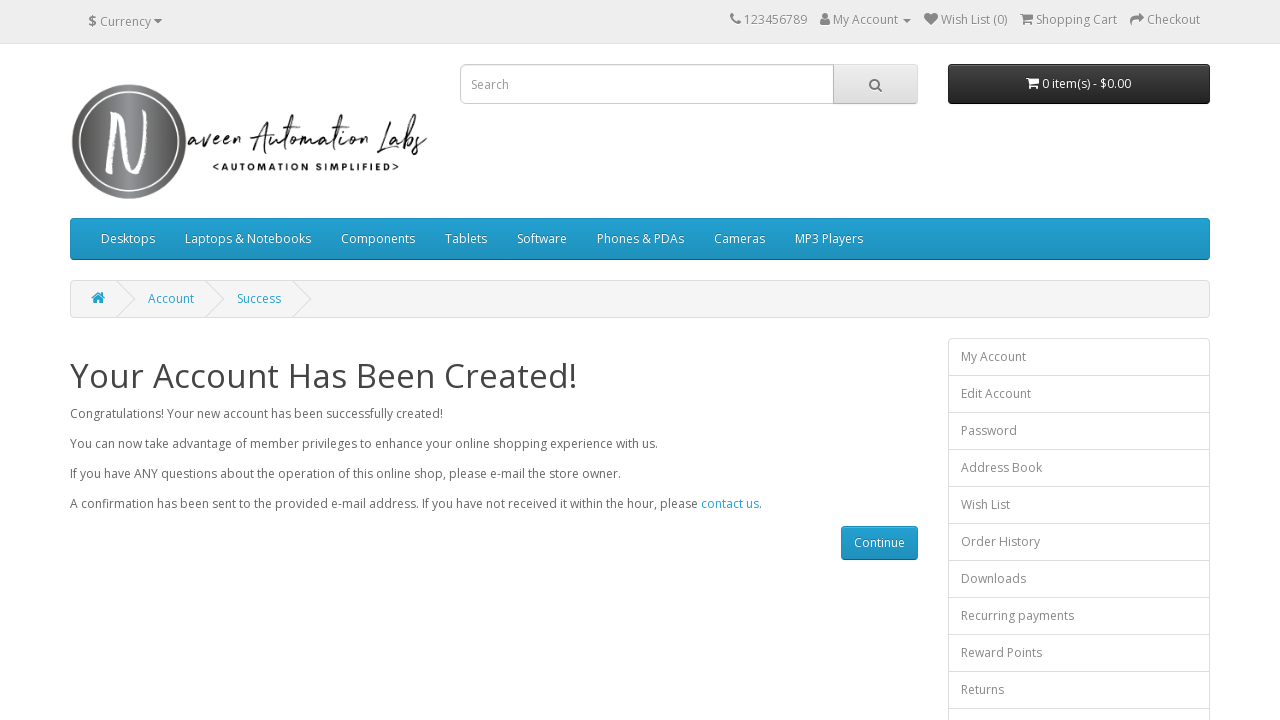

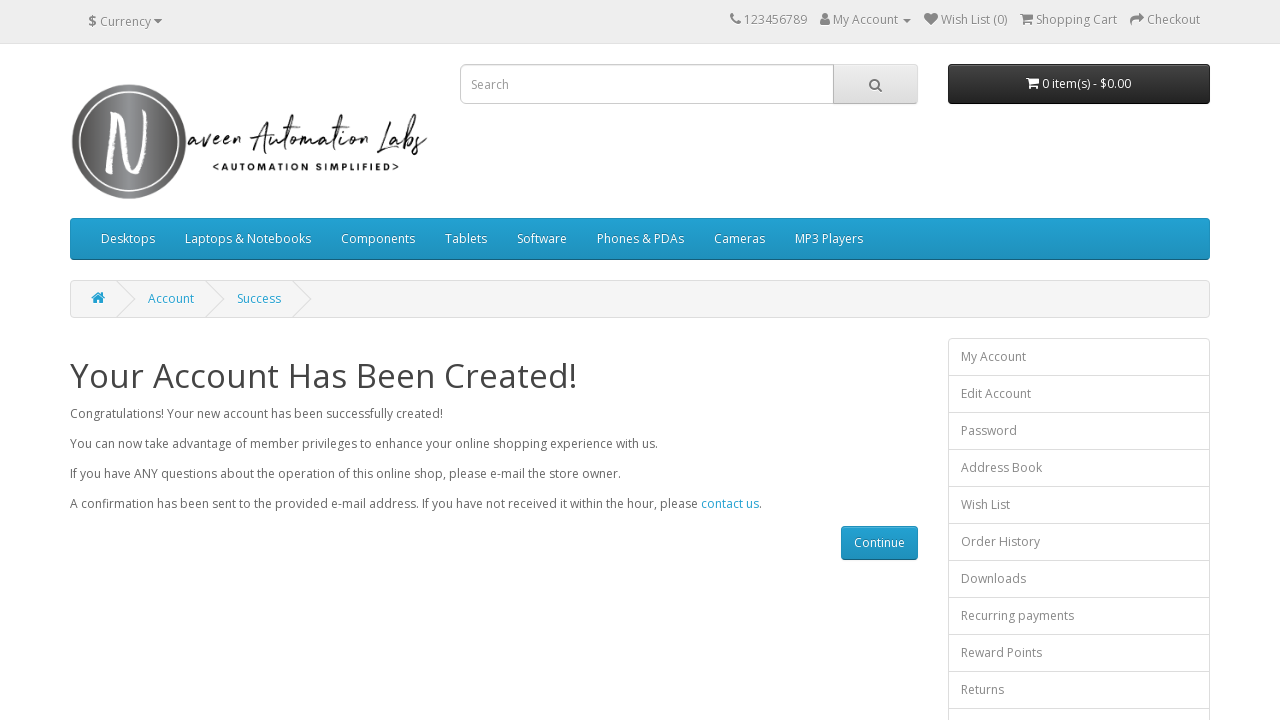